Tests basic calculator operations (addition, multiplication, exponential) by entering mathematical expressions and verifying the result

Starting URL: https://www.calculadoraonline.com.br/basica

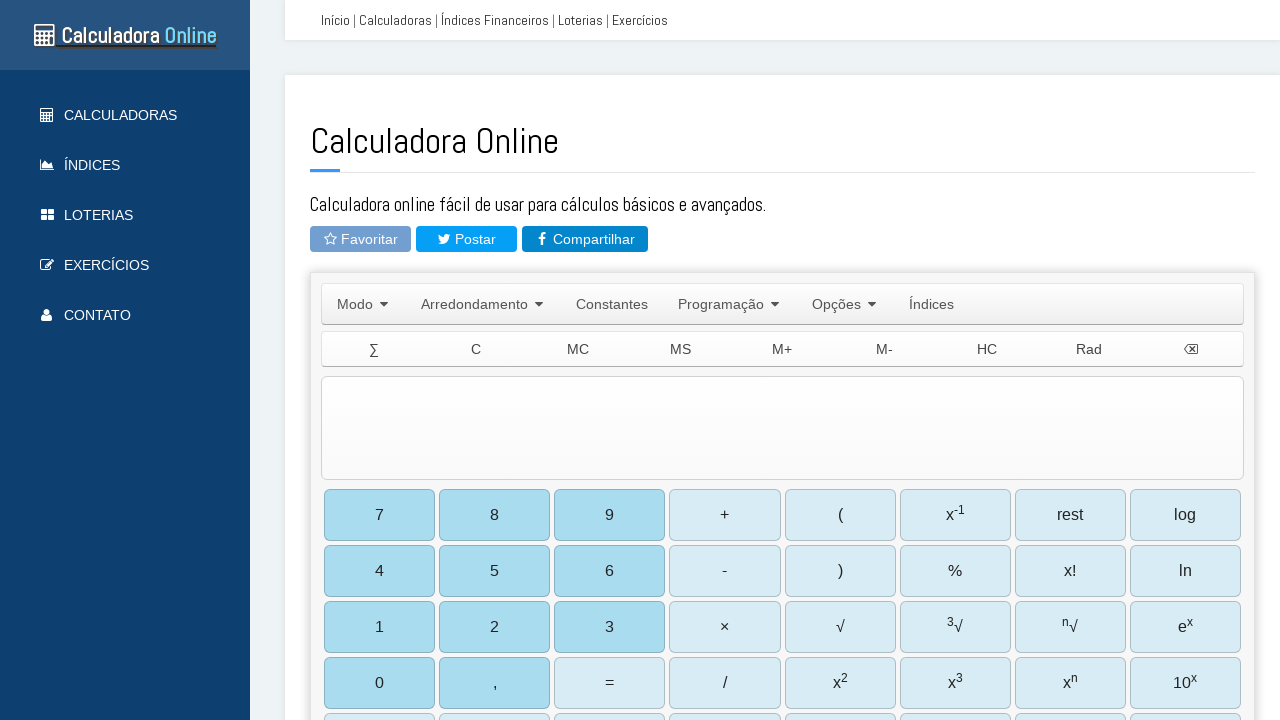

Cleared the input field on #TIExp
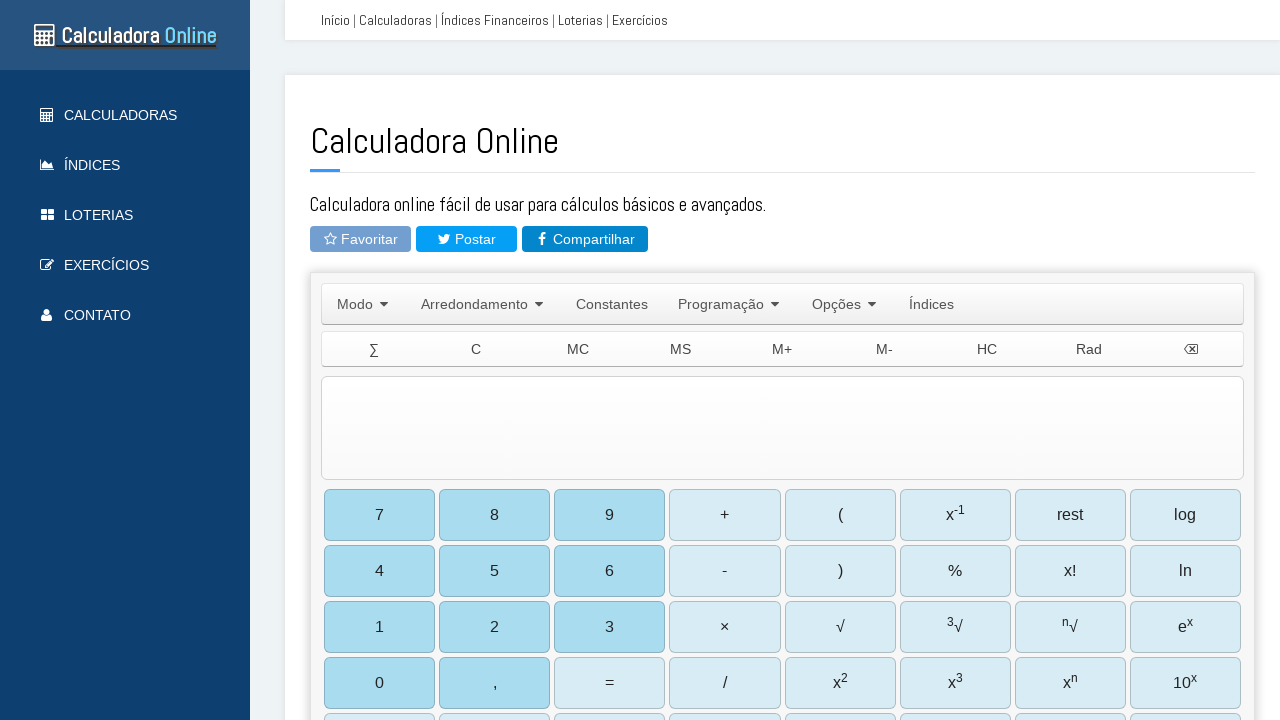

Entered mathematical expression '5+3' for addition test on #TIExp
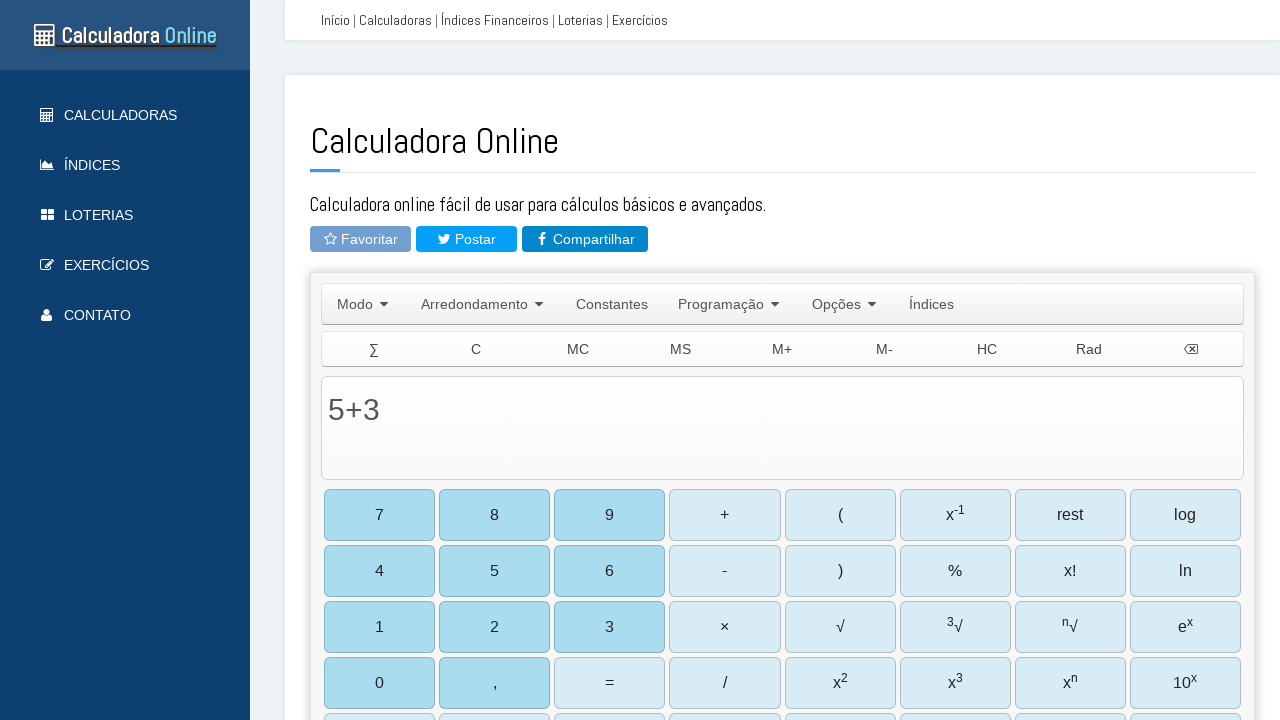

Waited 1500ms for input processing
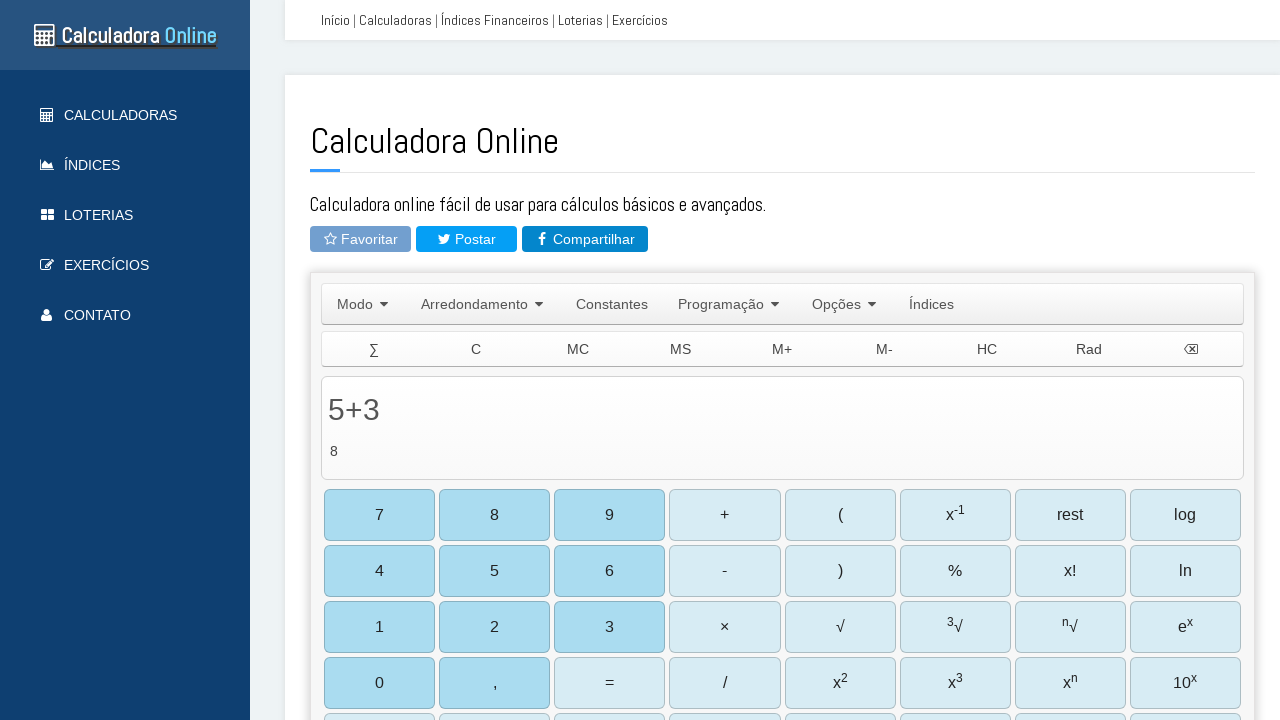

Clicked calculate button to perform addition operation at (610, 683) on #b27
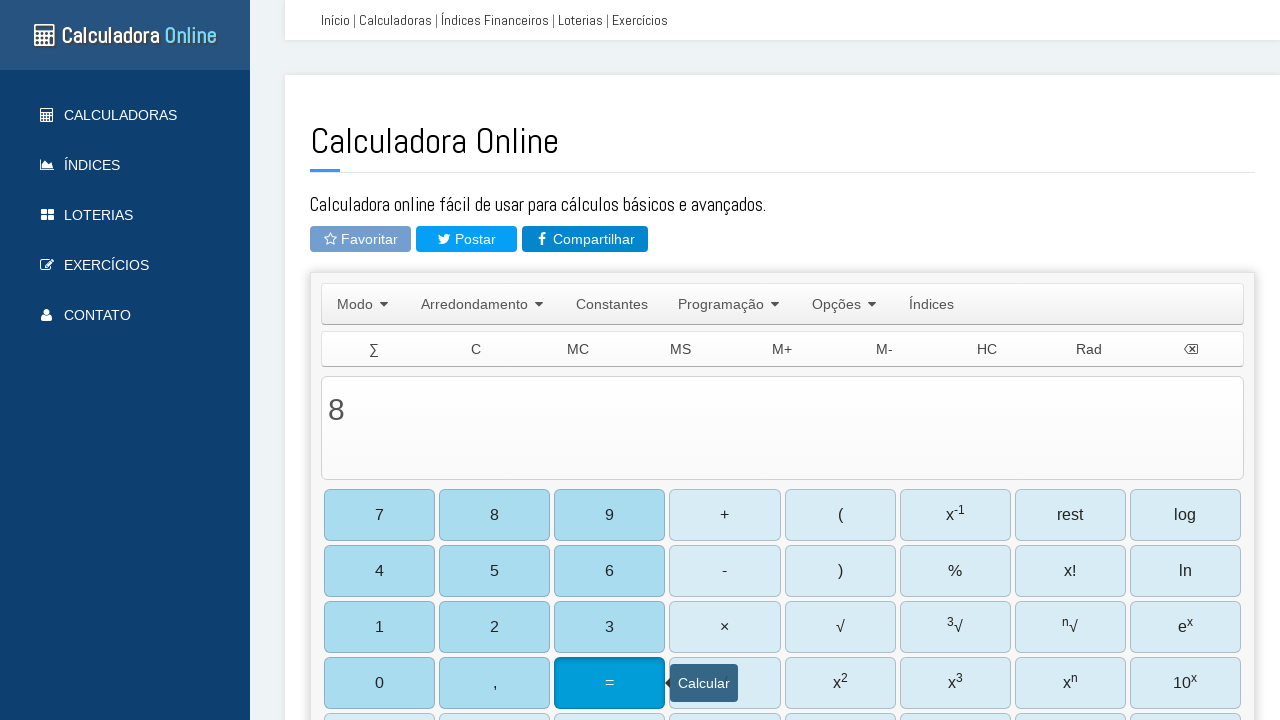

Waited 2000ms for calculation result
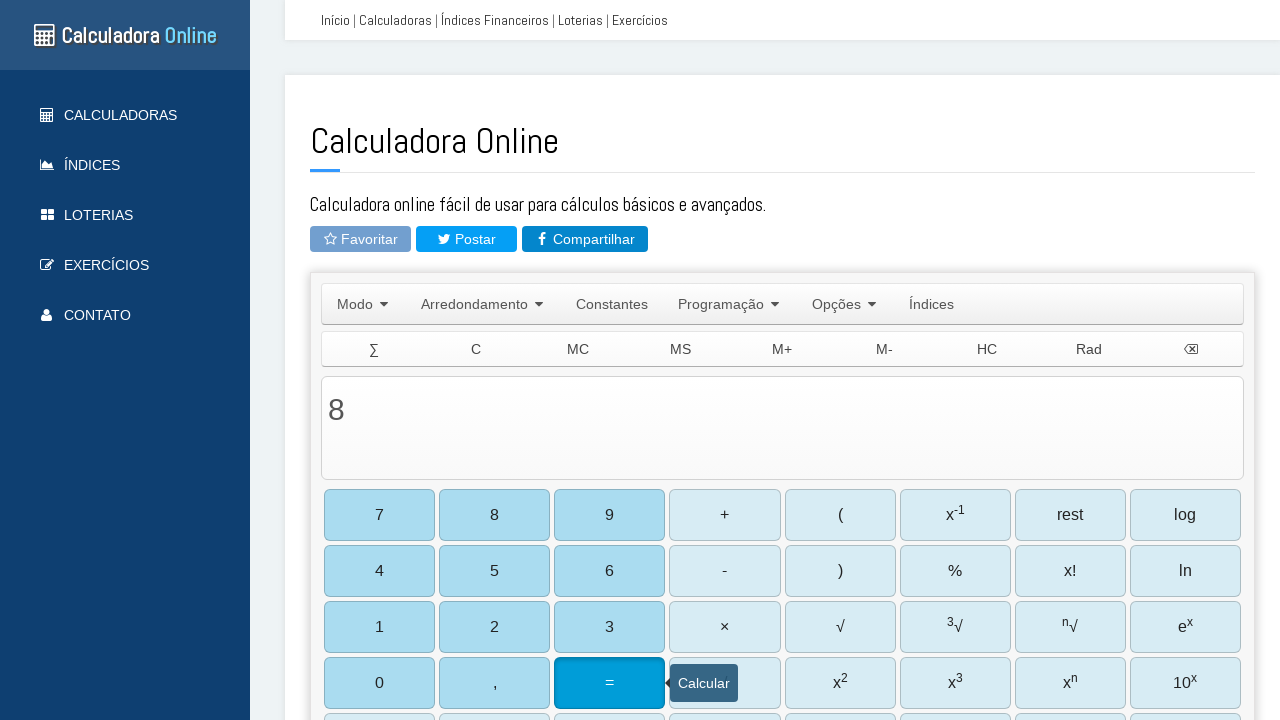

Retrieved result value: '8'
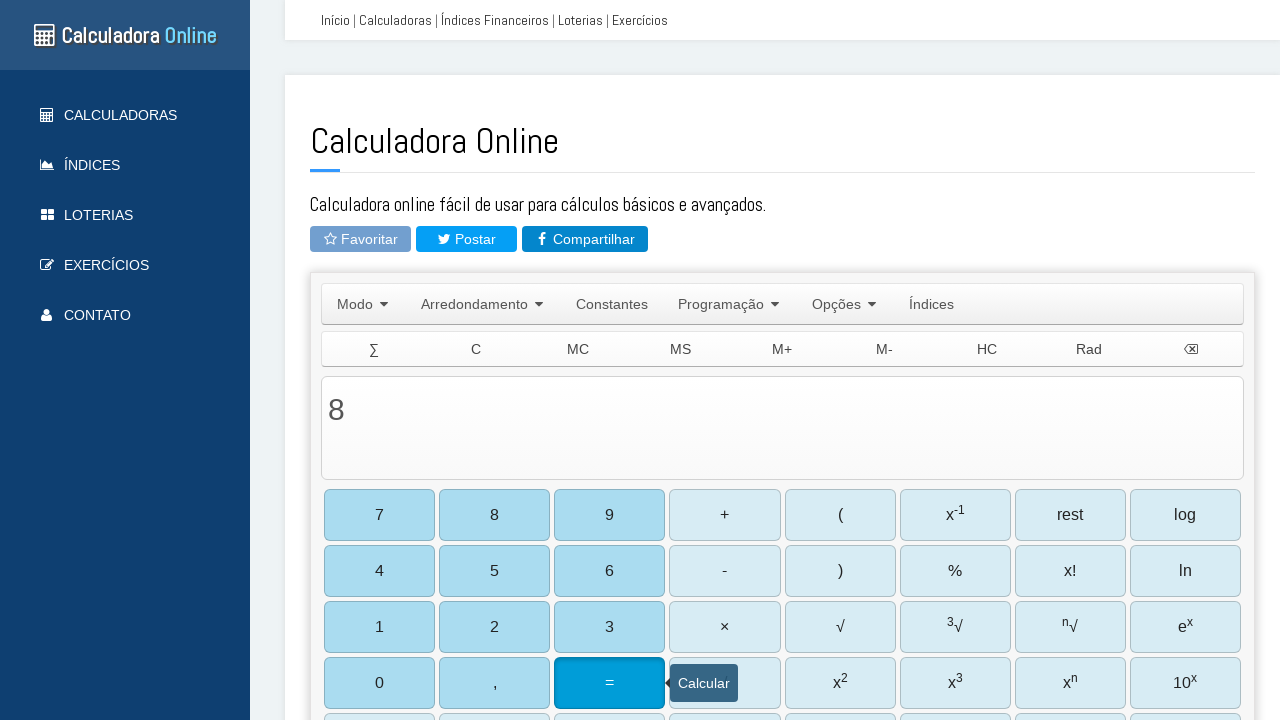

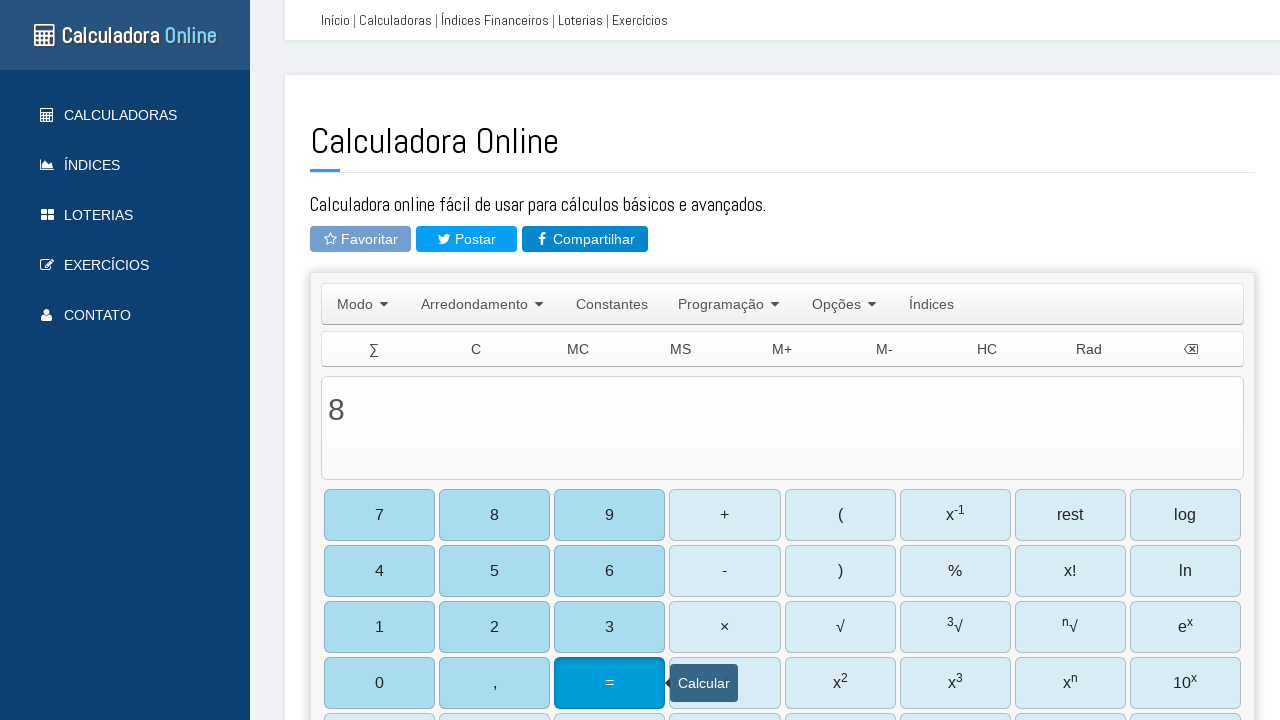